Tests right-click context menu functionality by performing a right-click on an image, navigating through menu items, and verifying the resulting page title after window switch

Starting URL: http://deluxe-menu.com/popup-mode-sample.html

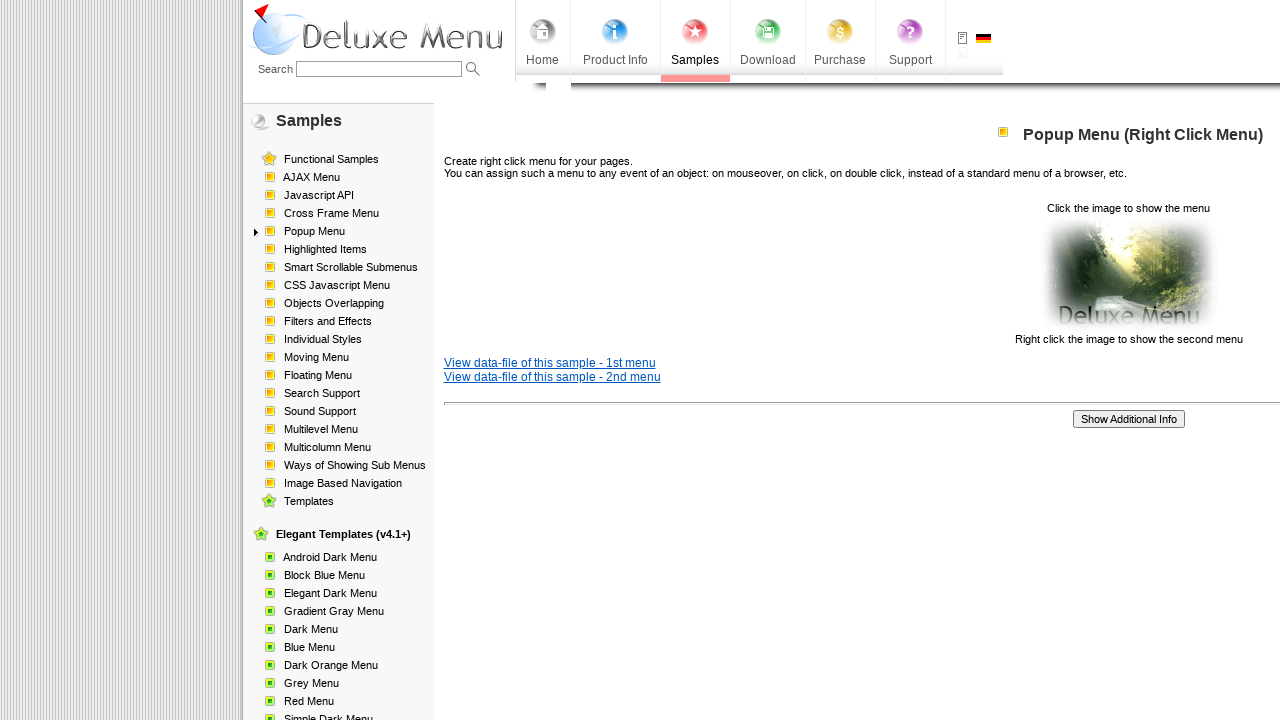

Located the second image element using XPath
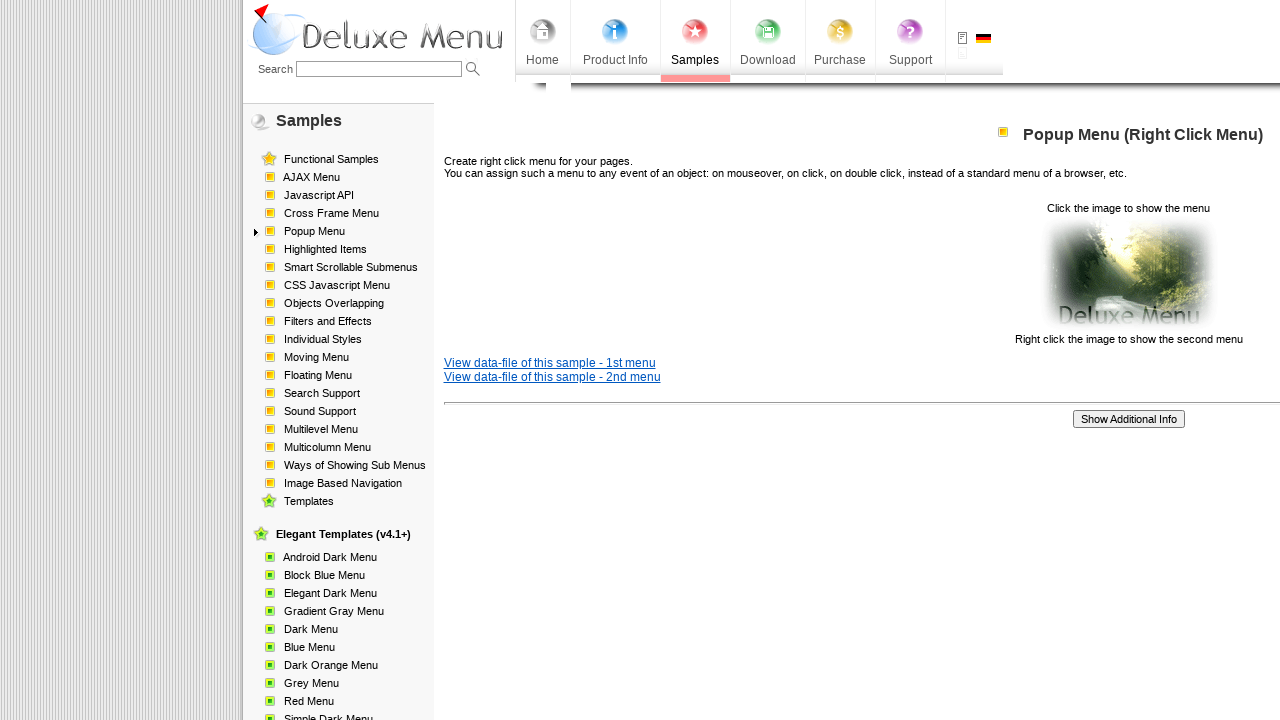

Performed right-click on the image to open context menu at (1128, 274) on xpath=(//p/img)[2]
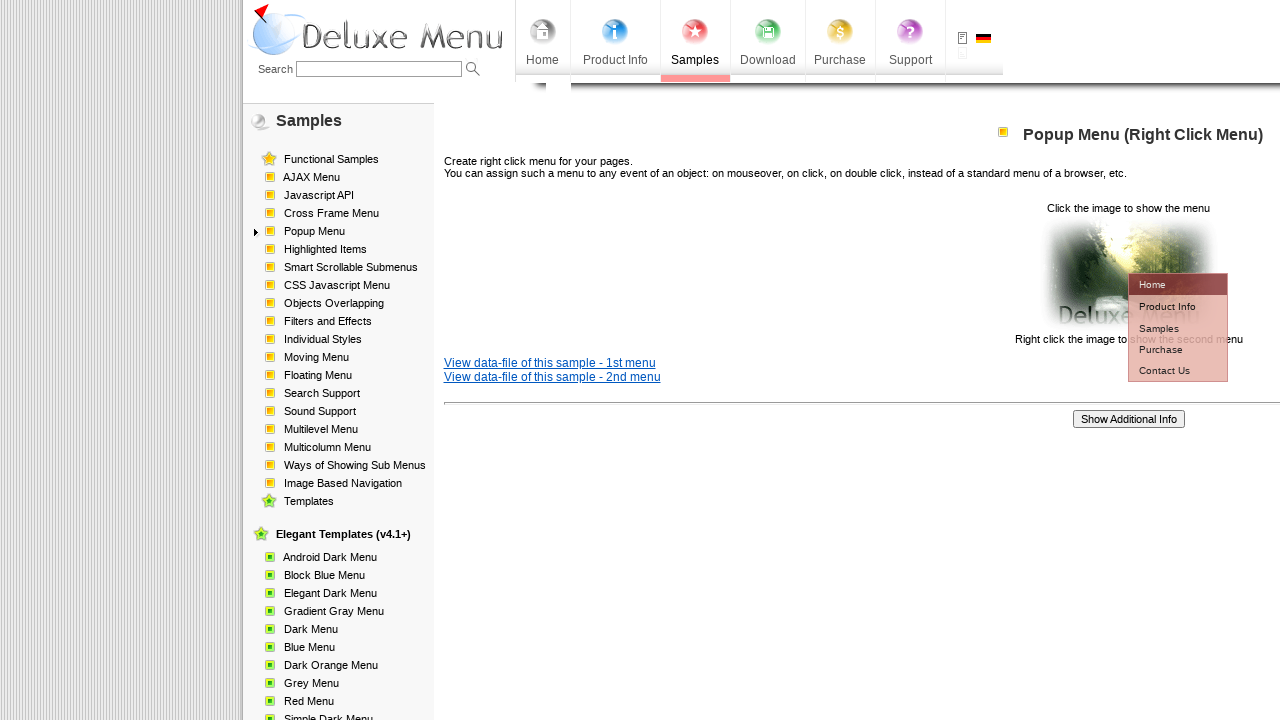

Waited for context menu to appear
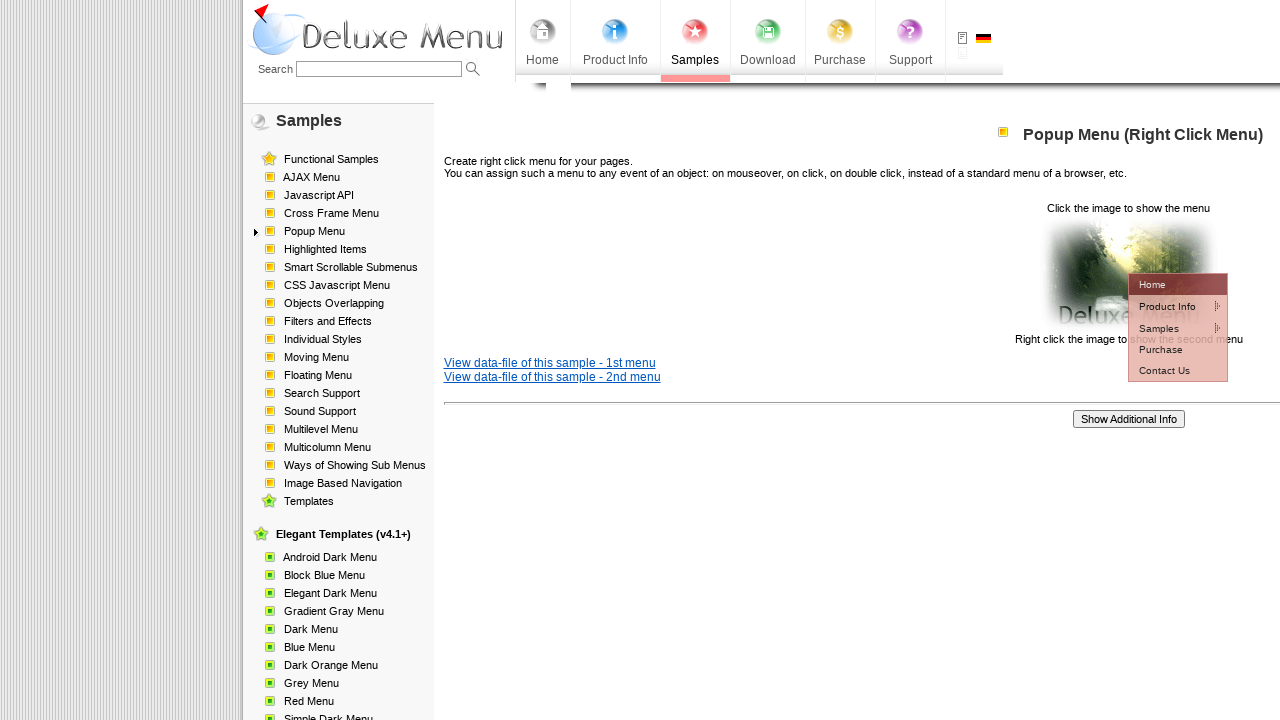

Clicked first menu item at (1165, 306) on #dm2m1i1tdT
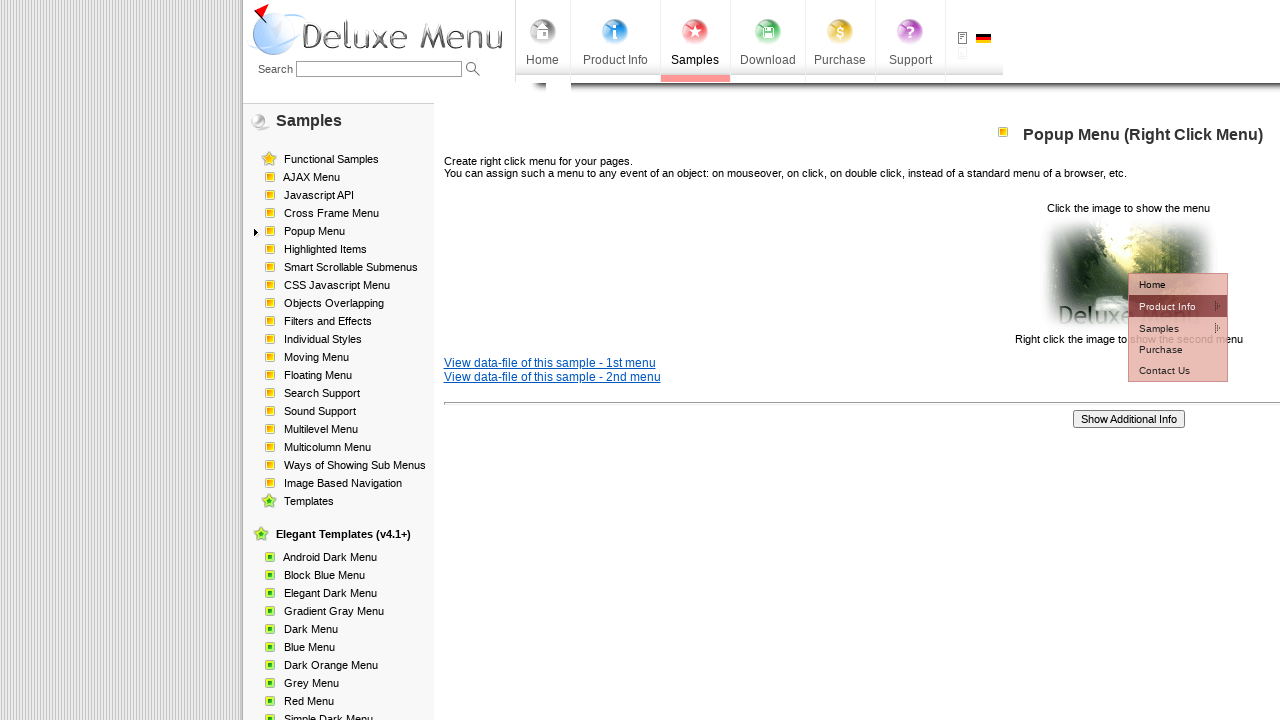

Waited for submenu to appear
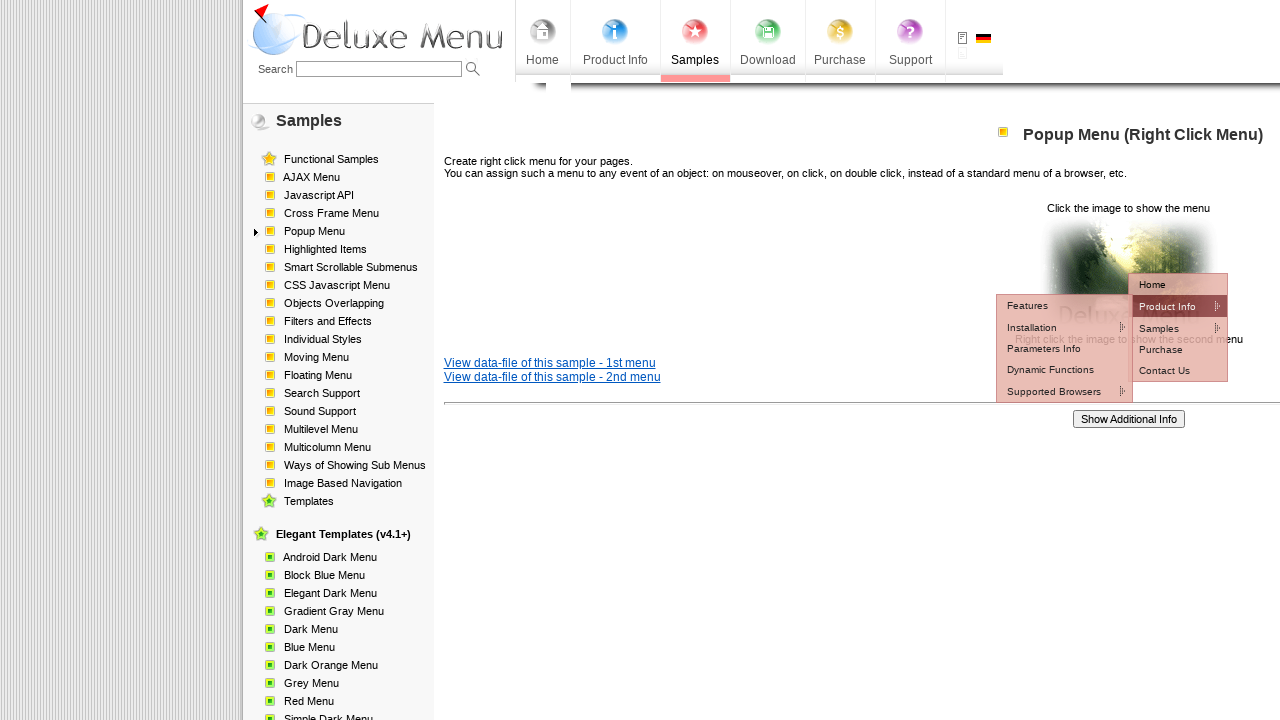

Clicked second menu item which triggered new window/tab at (1064, 348) on #dm2m2i2tdT
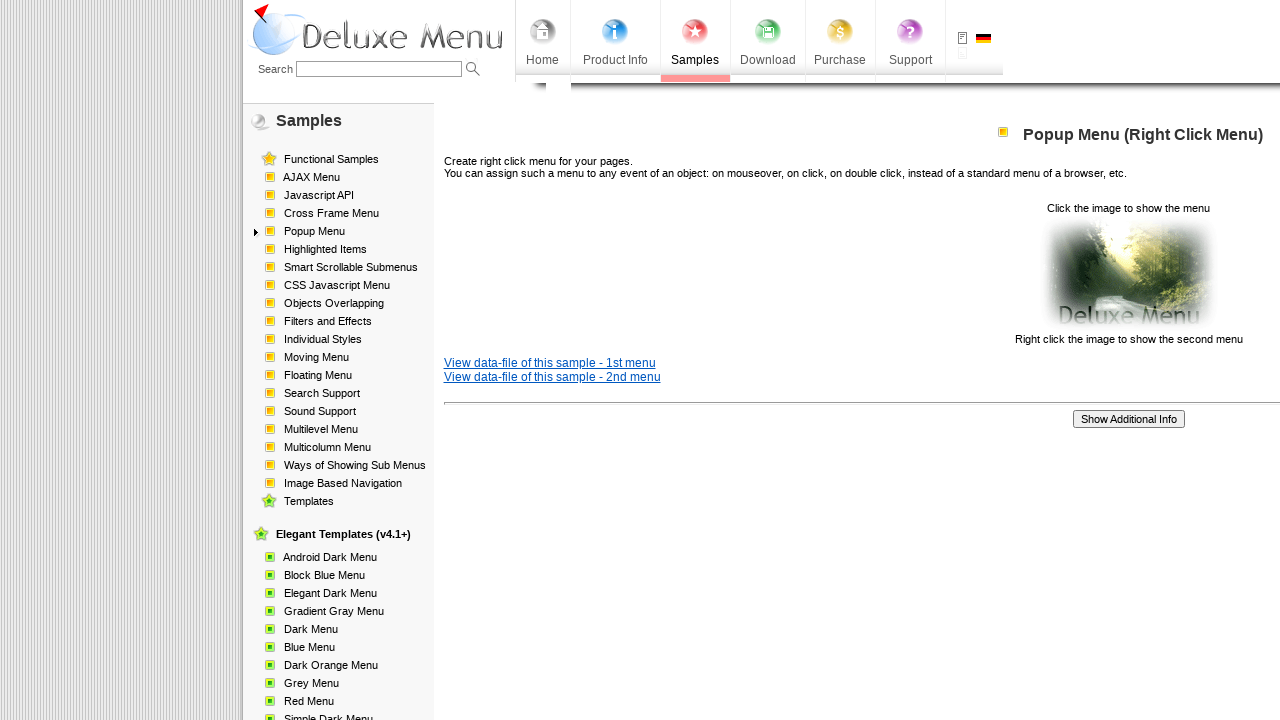

New page/window was captured
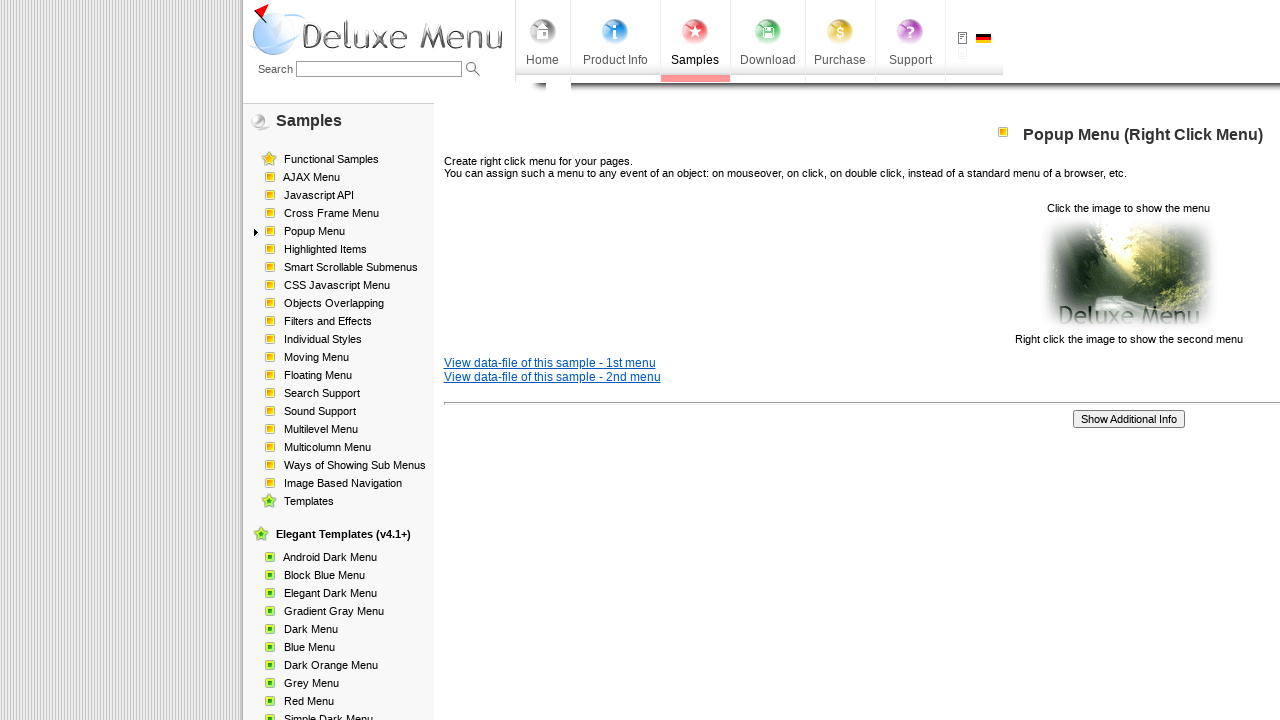

New page completed loading
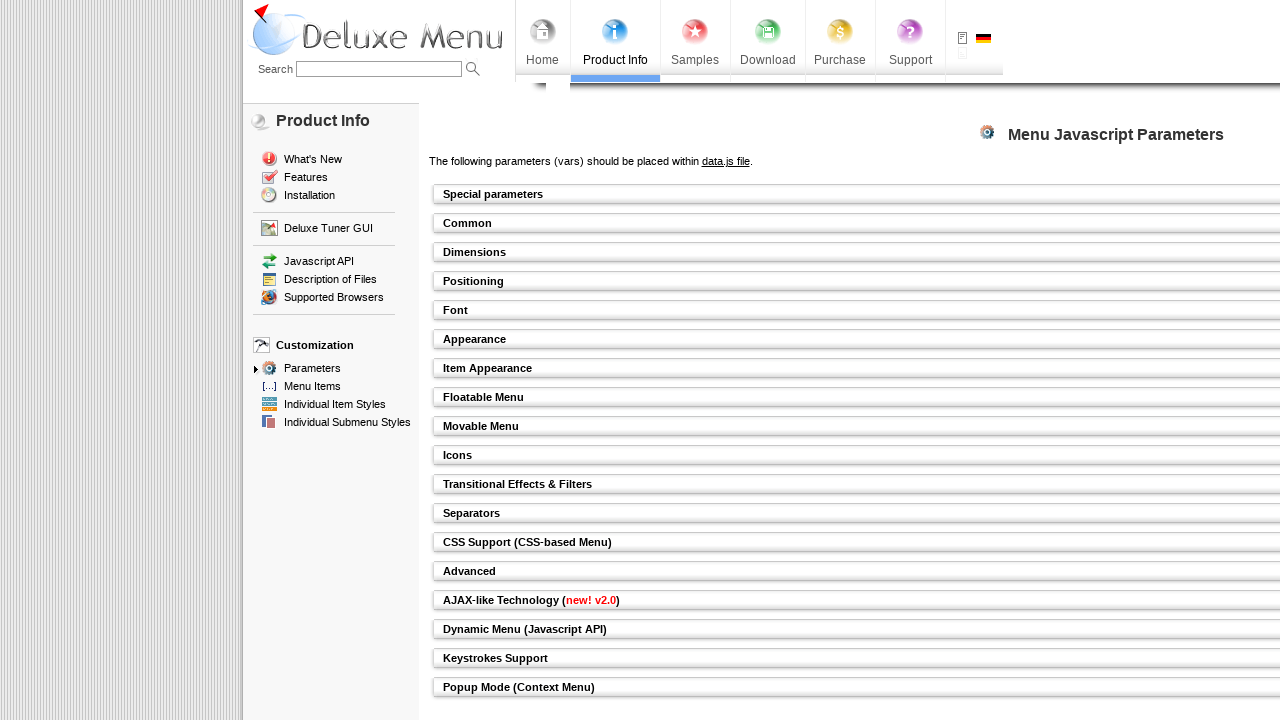

Retrieved page title: 'Menu Javascript Parameters - Product Info'
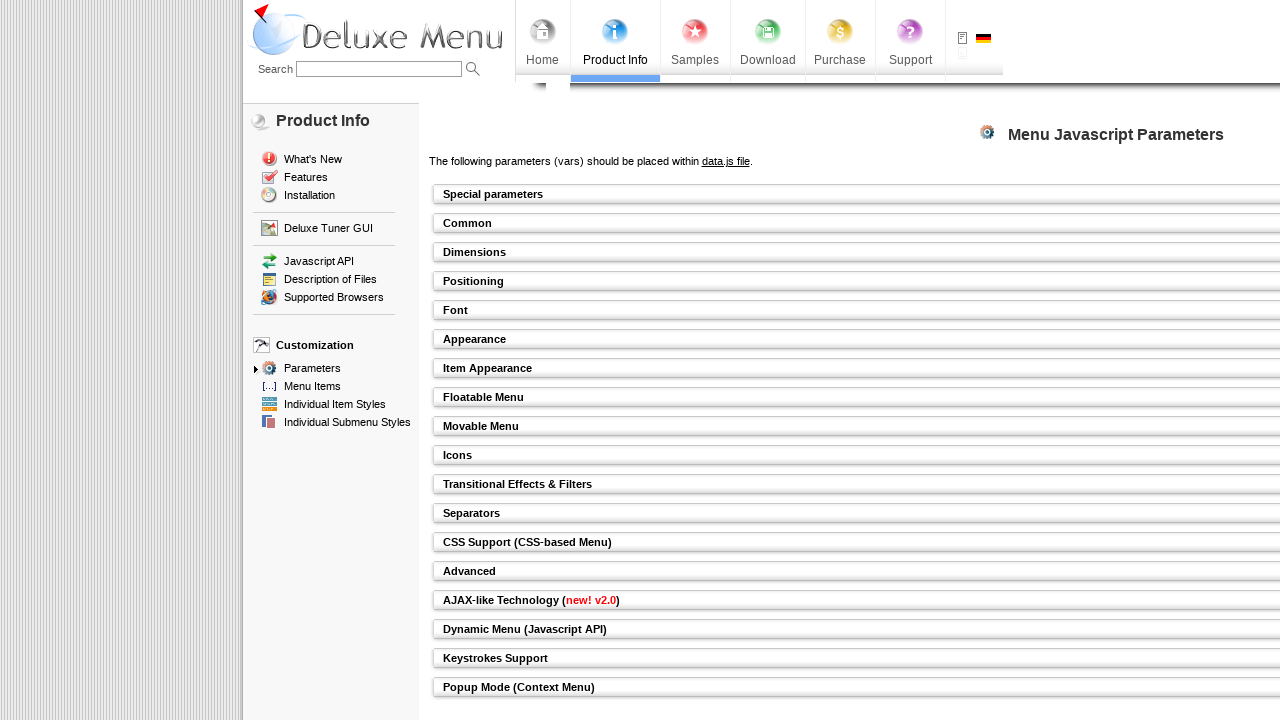

Verified page title matches expected value: 'Menu Javascript Parameters - Product Info'
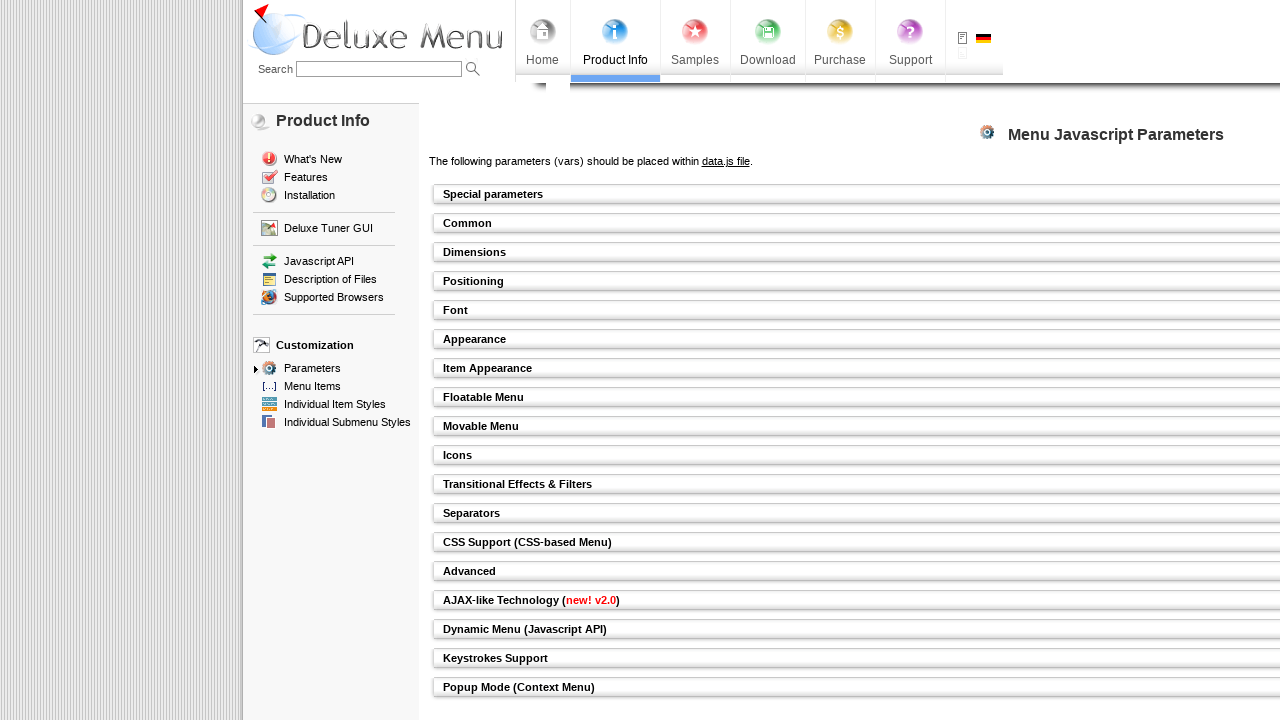

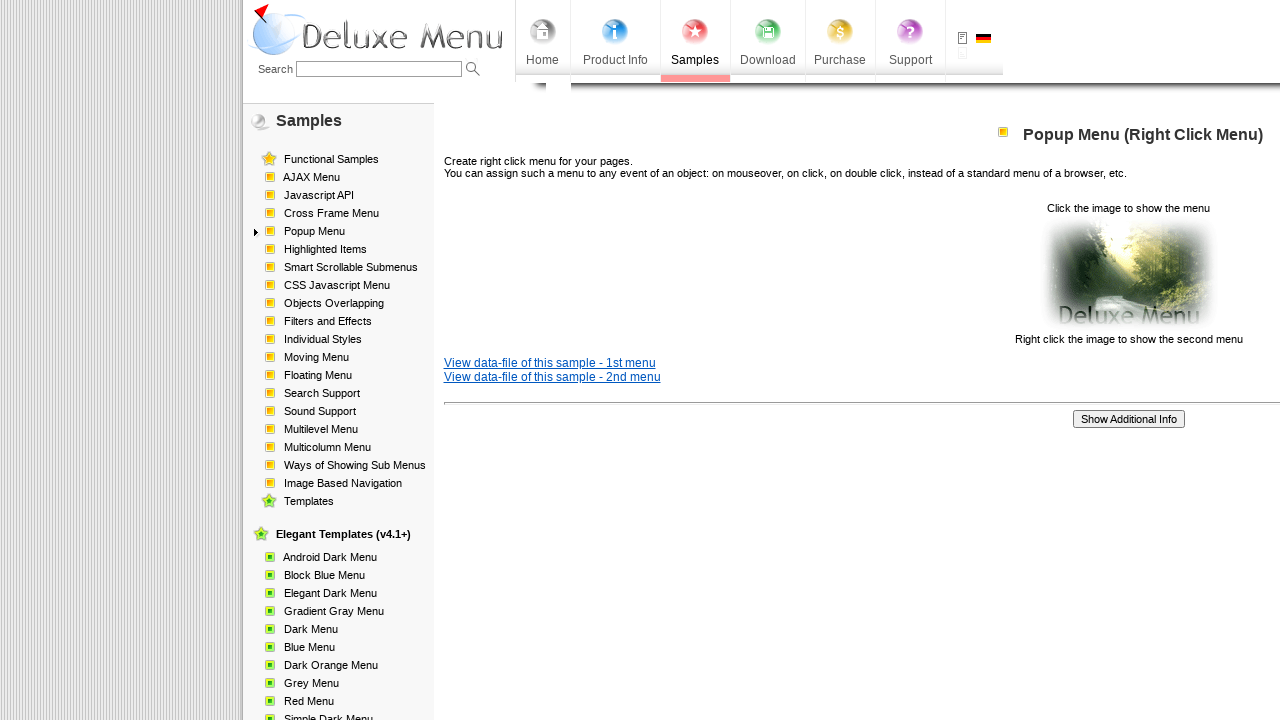